Tests mouse hover functionality by moving the cursor to a blogs menu element on the page

Starting URL: http://omayo.blogspot.com/

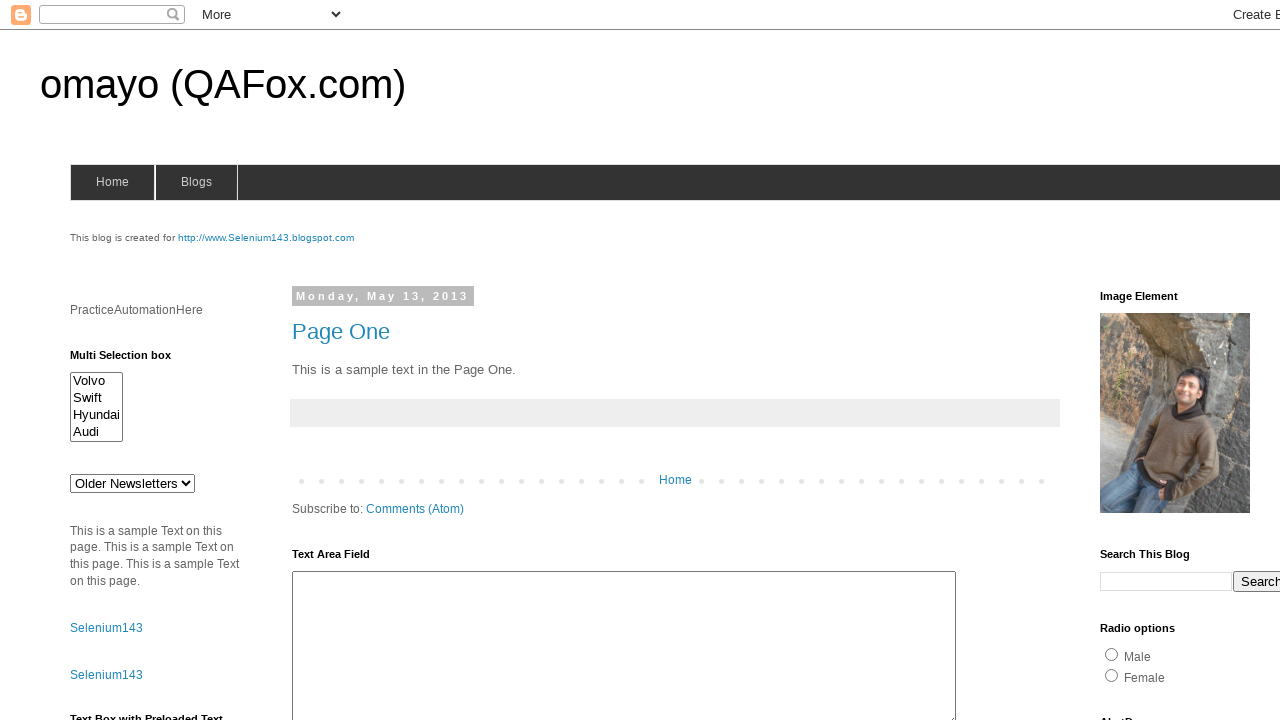

Hovered over blogs menu element to test mouse hover functionality at (196, 182) on #blogsmenu
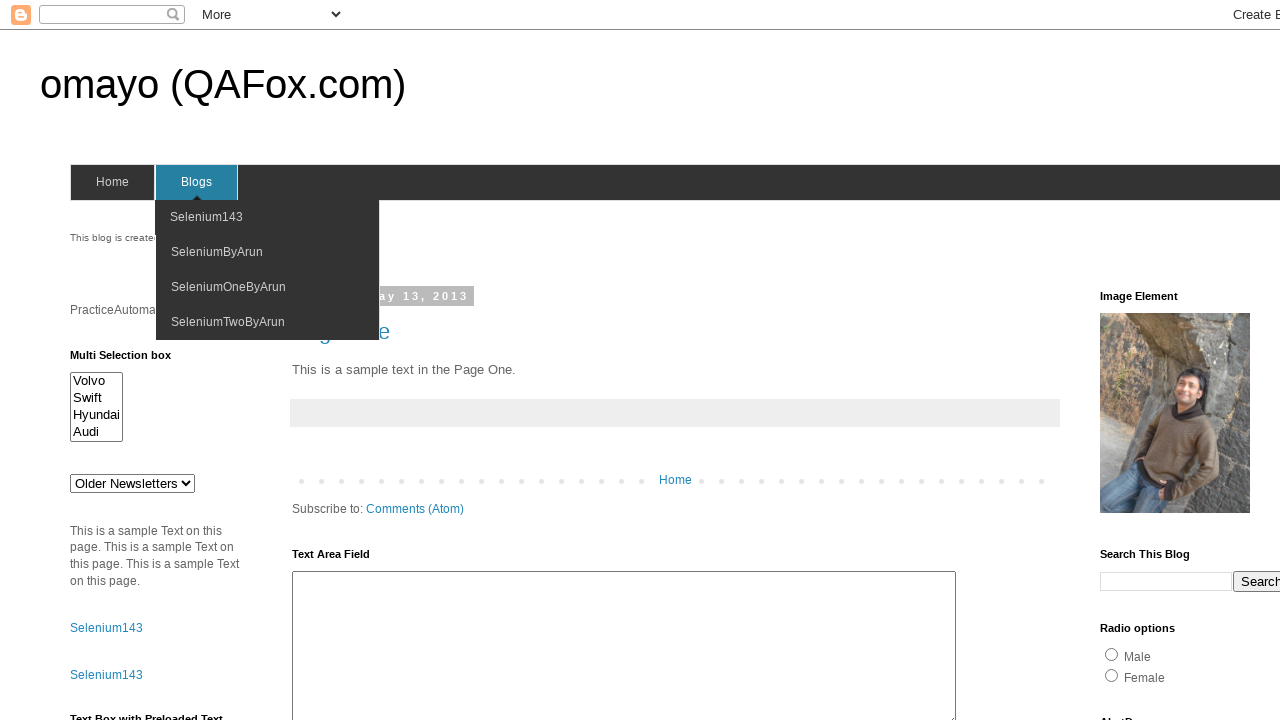

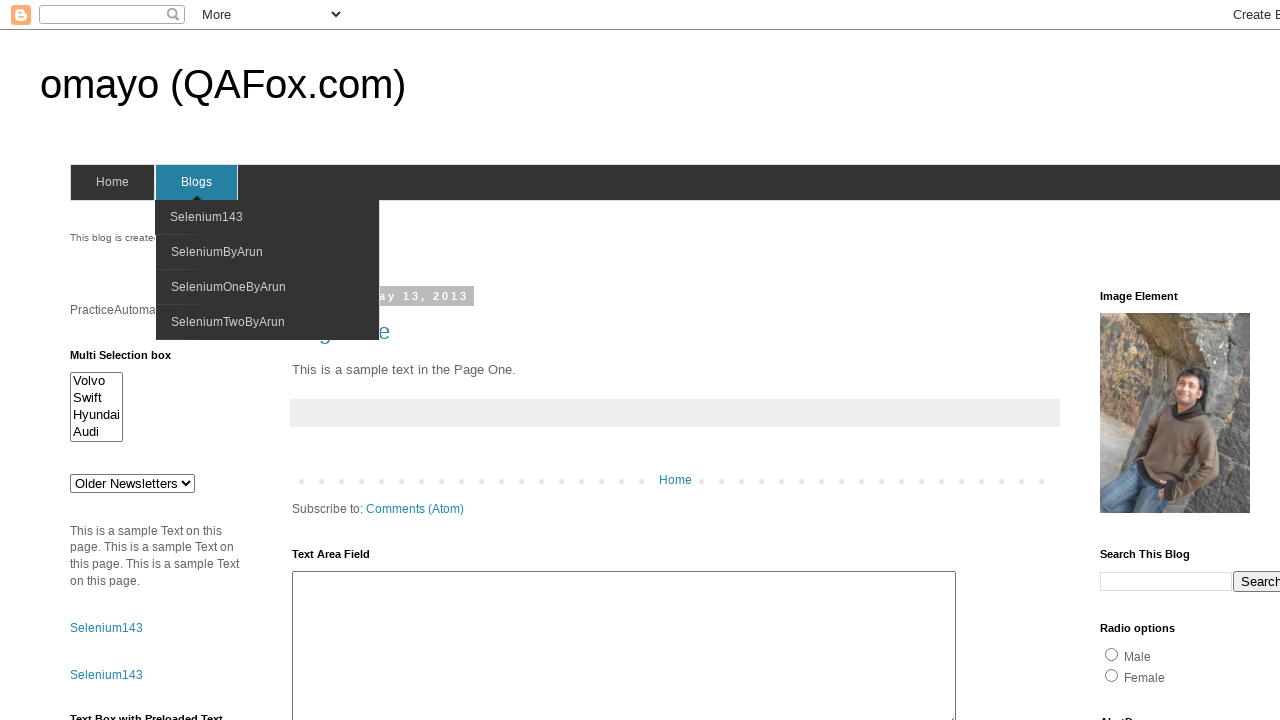